Tests browser window management by resizing, repositioning, maximizing, and setting fullscreen mode on the browser window

Starting URL: https://www.testotomasyonu.com

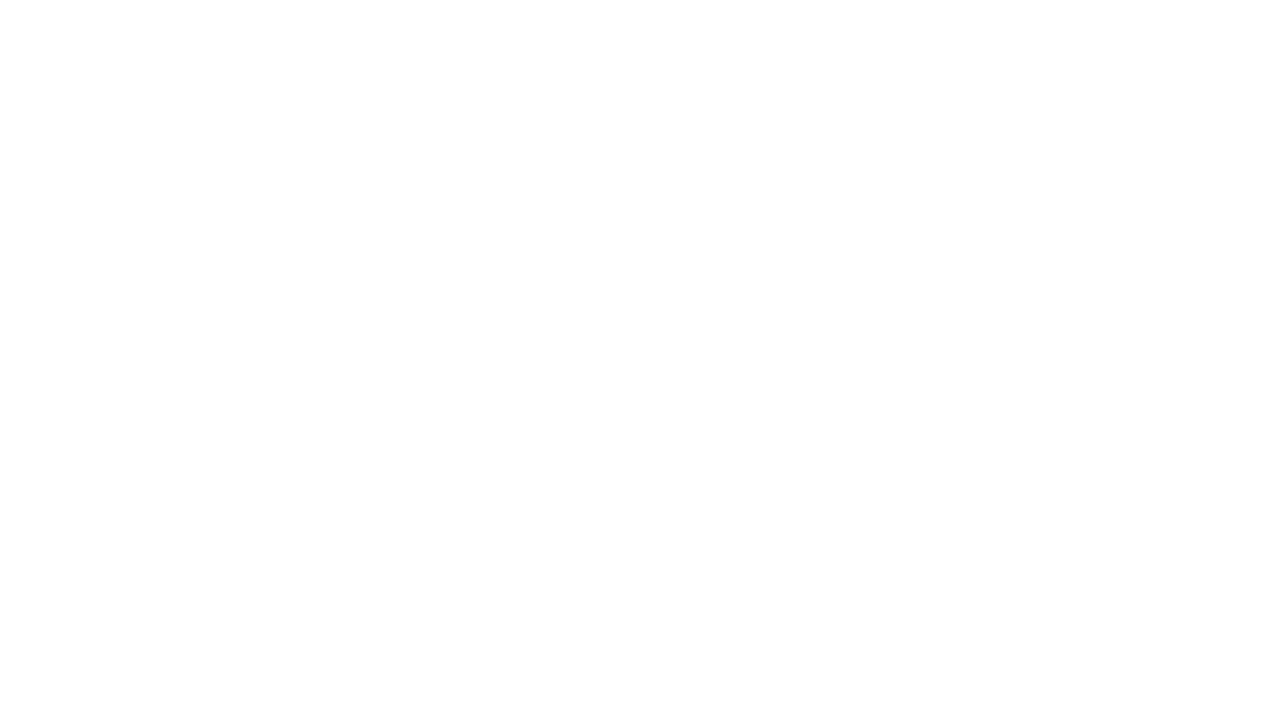

Set viewport size to 500x500
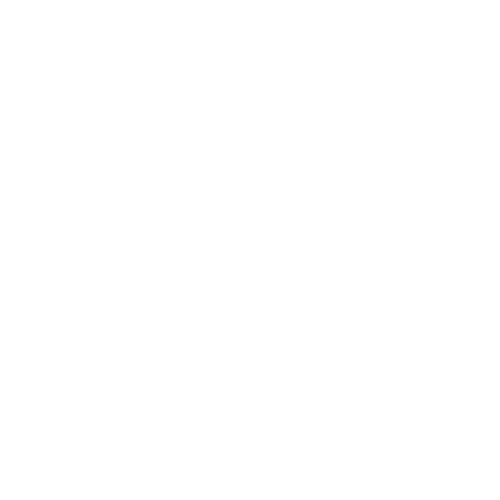

Waited 1000ms to observe viewport change
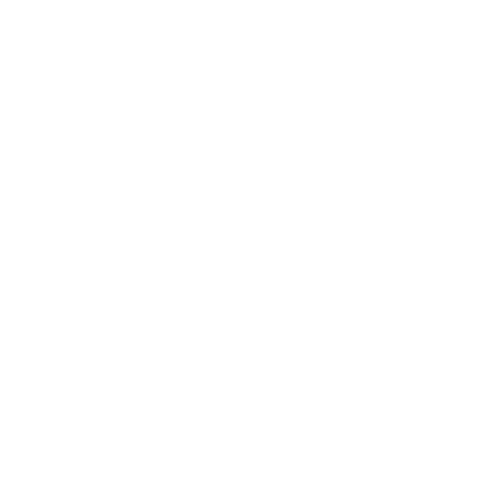

Set viewport size to 1728x1079 (simulating maximized window)
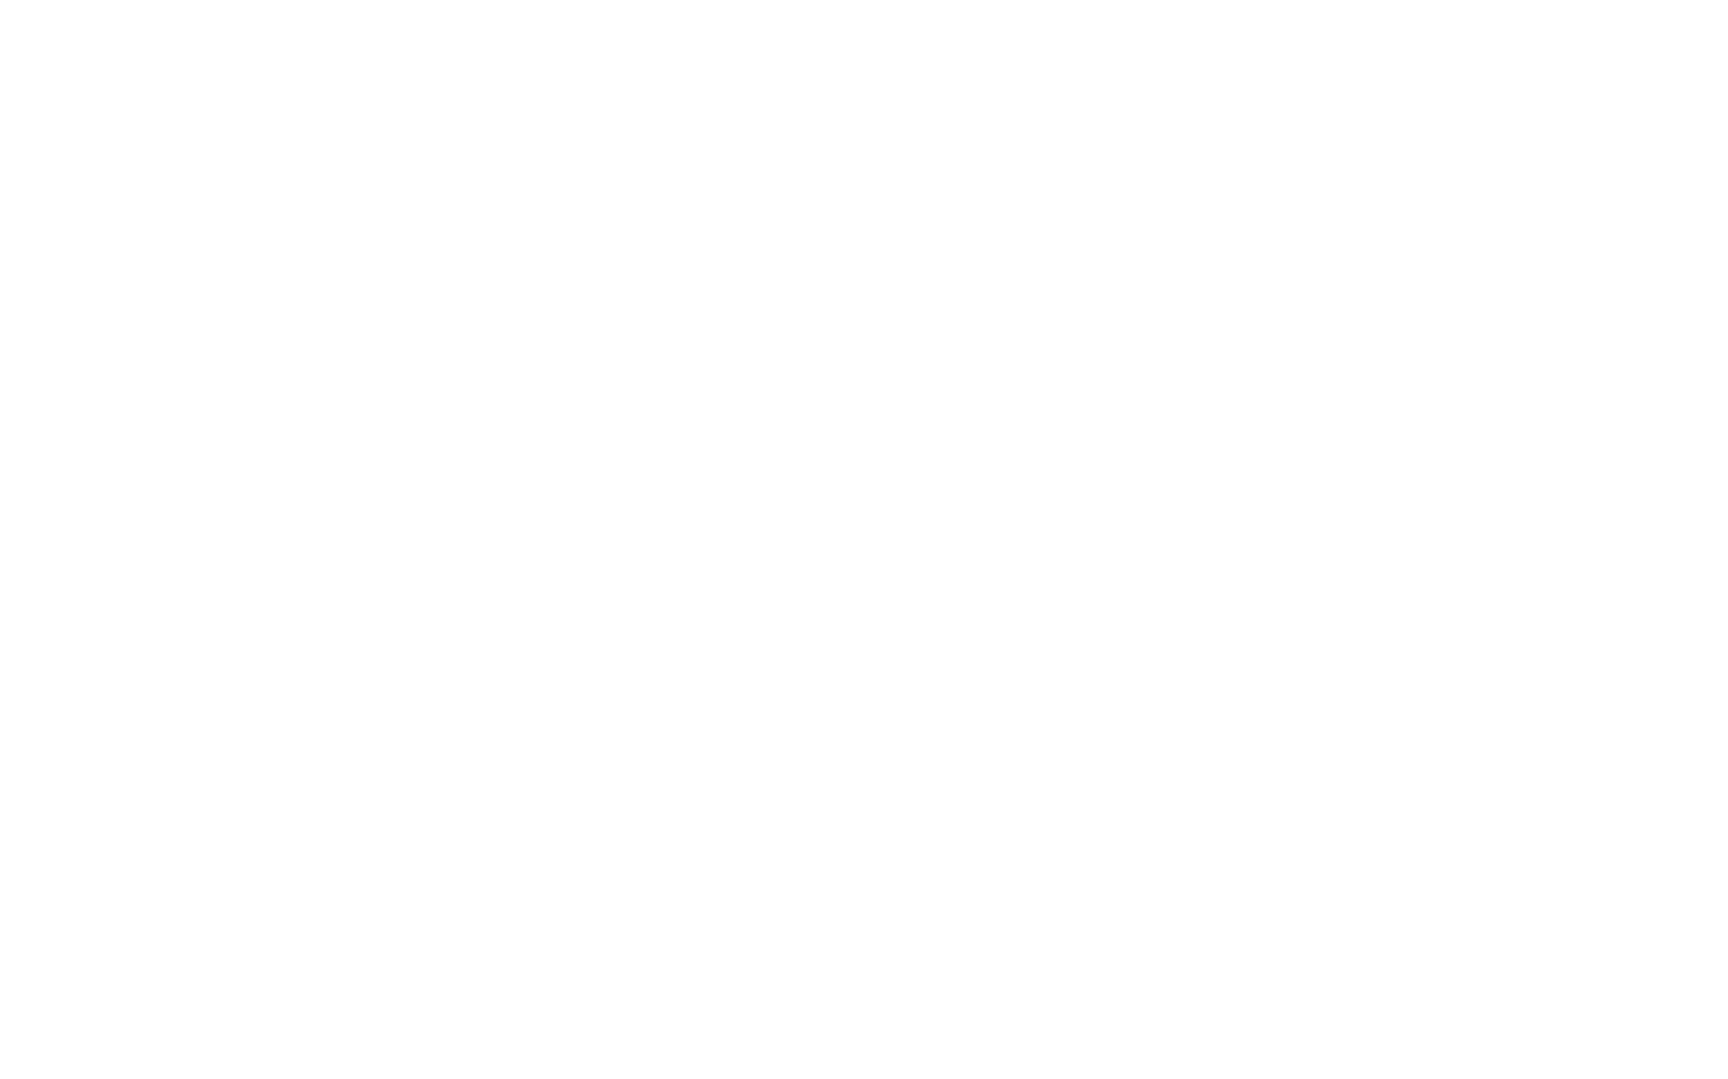

Waited 1000ms to observe maximized viewport change
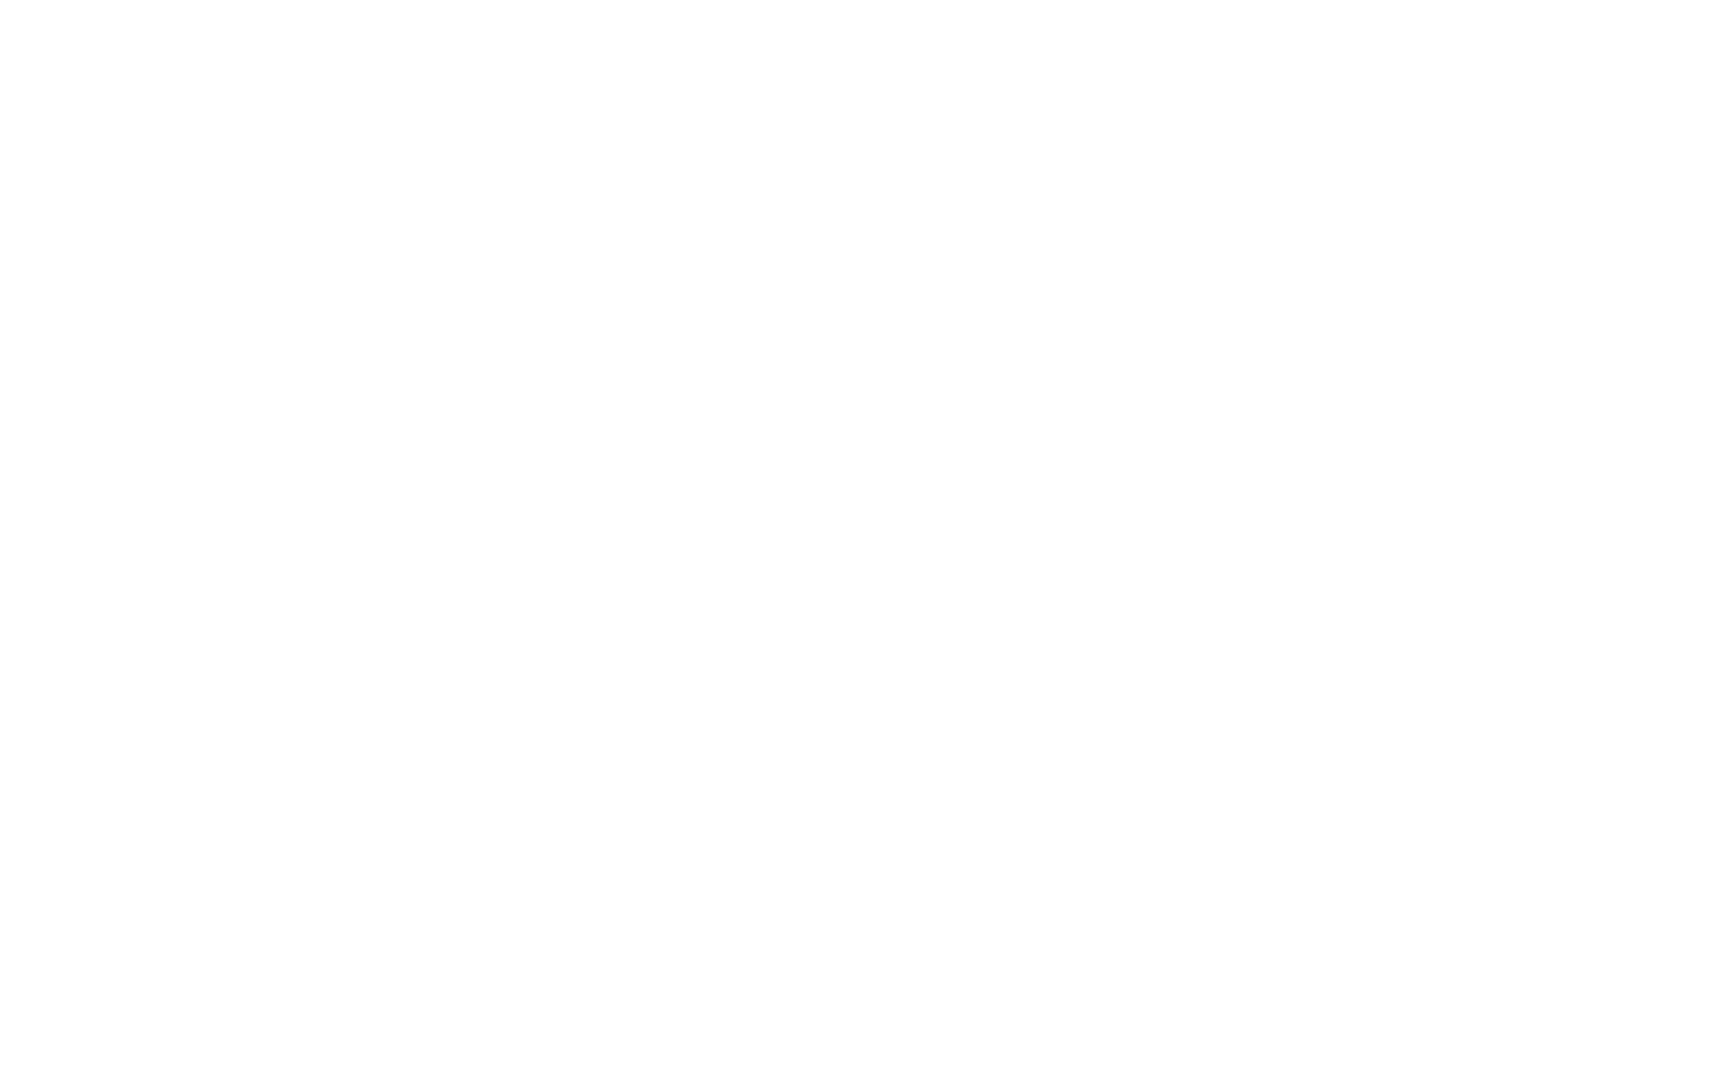

Set viewport size to 1728x1080 (fullscreen-like mode)
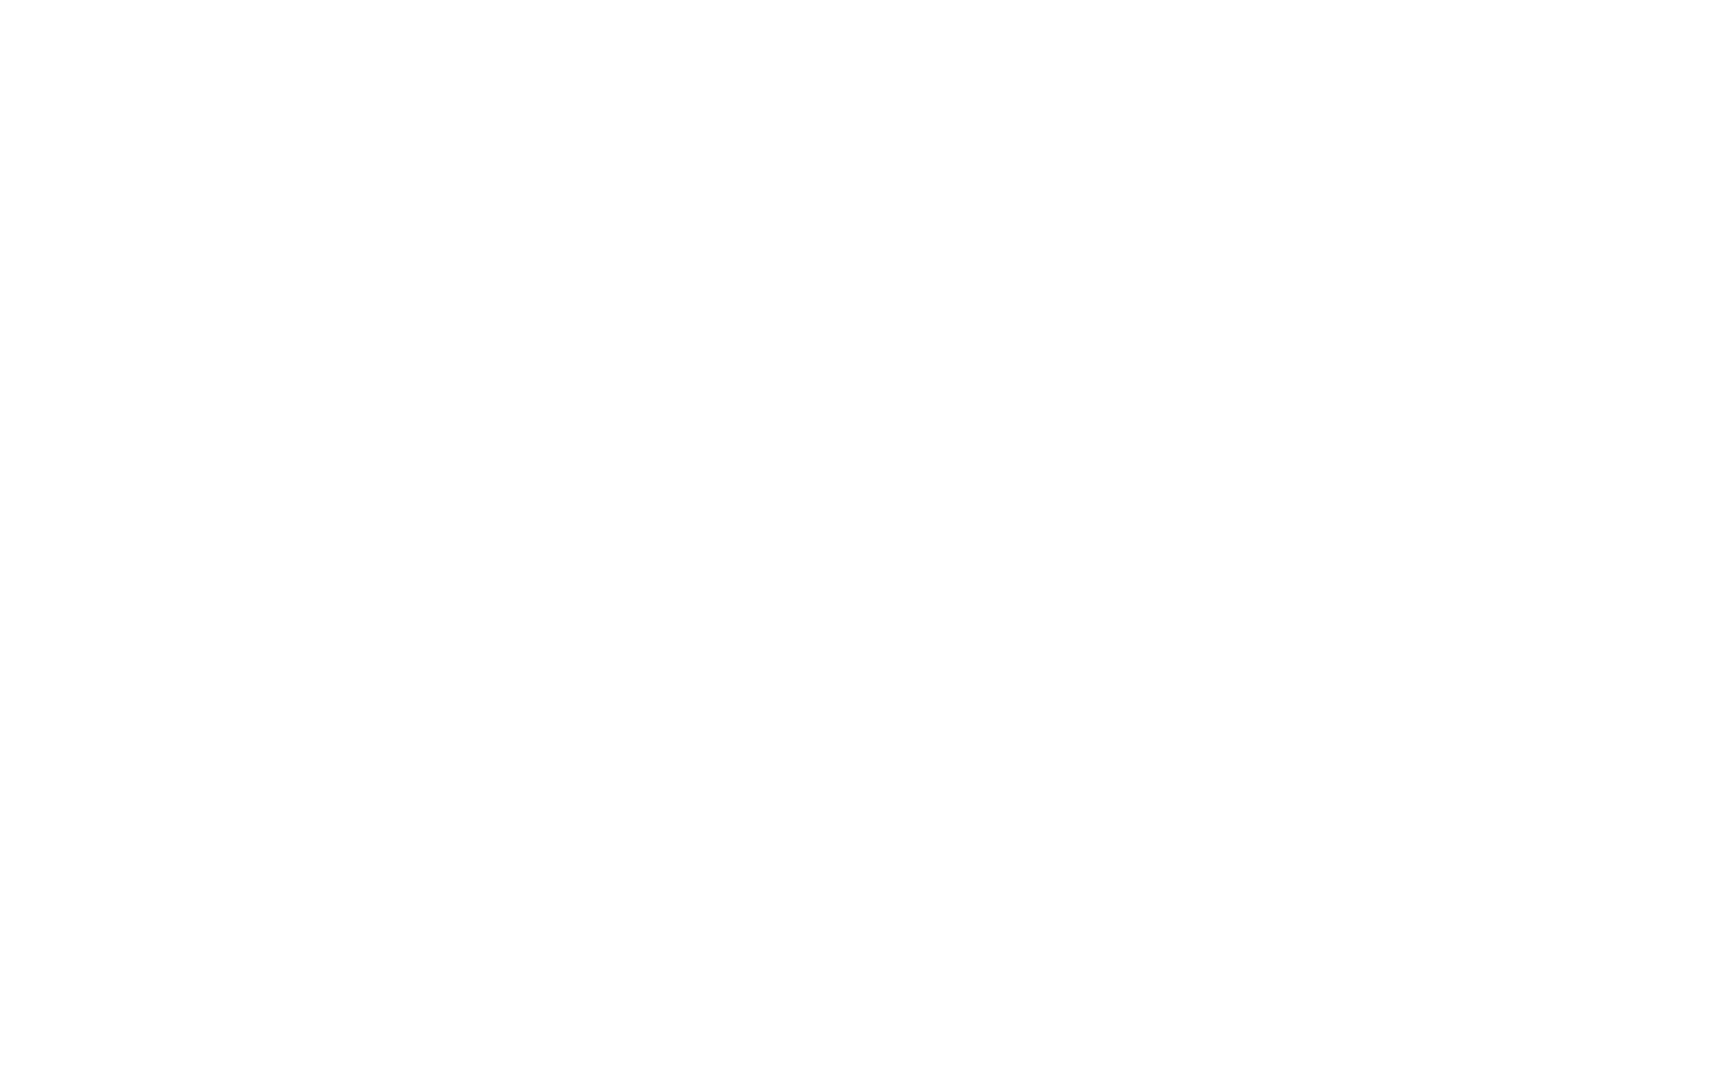

Page DOM content loaded successfully
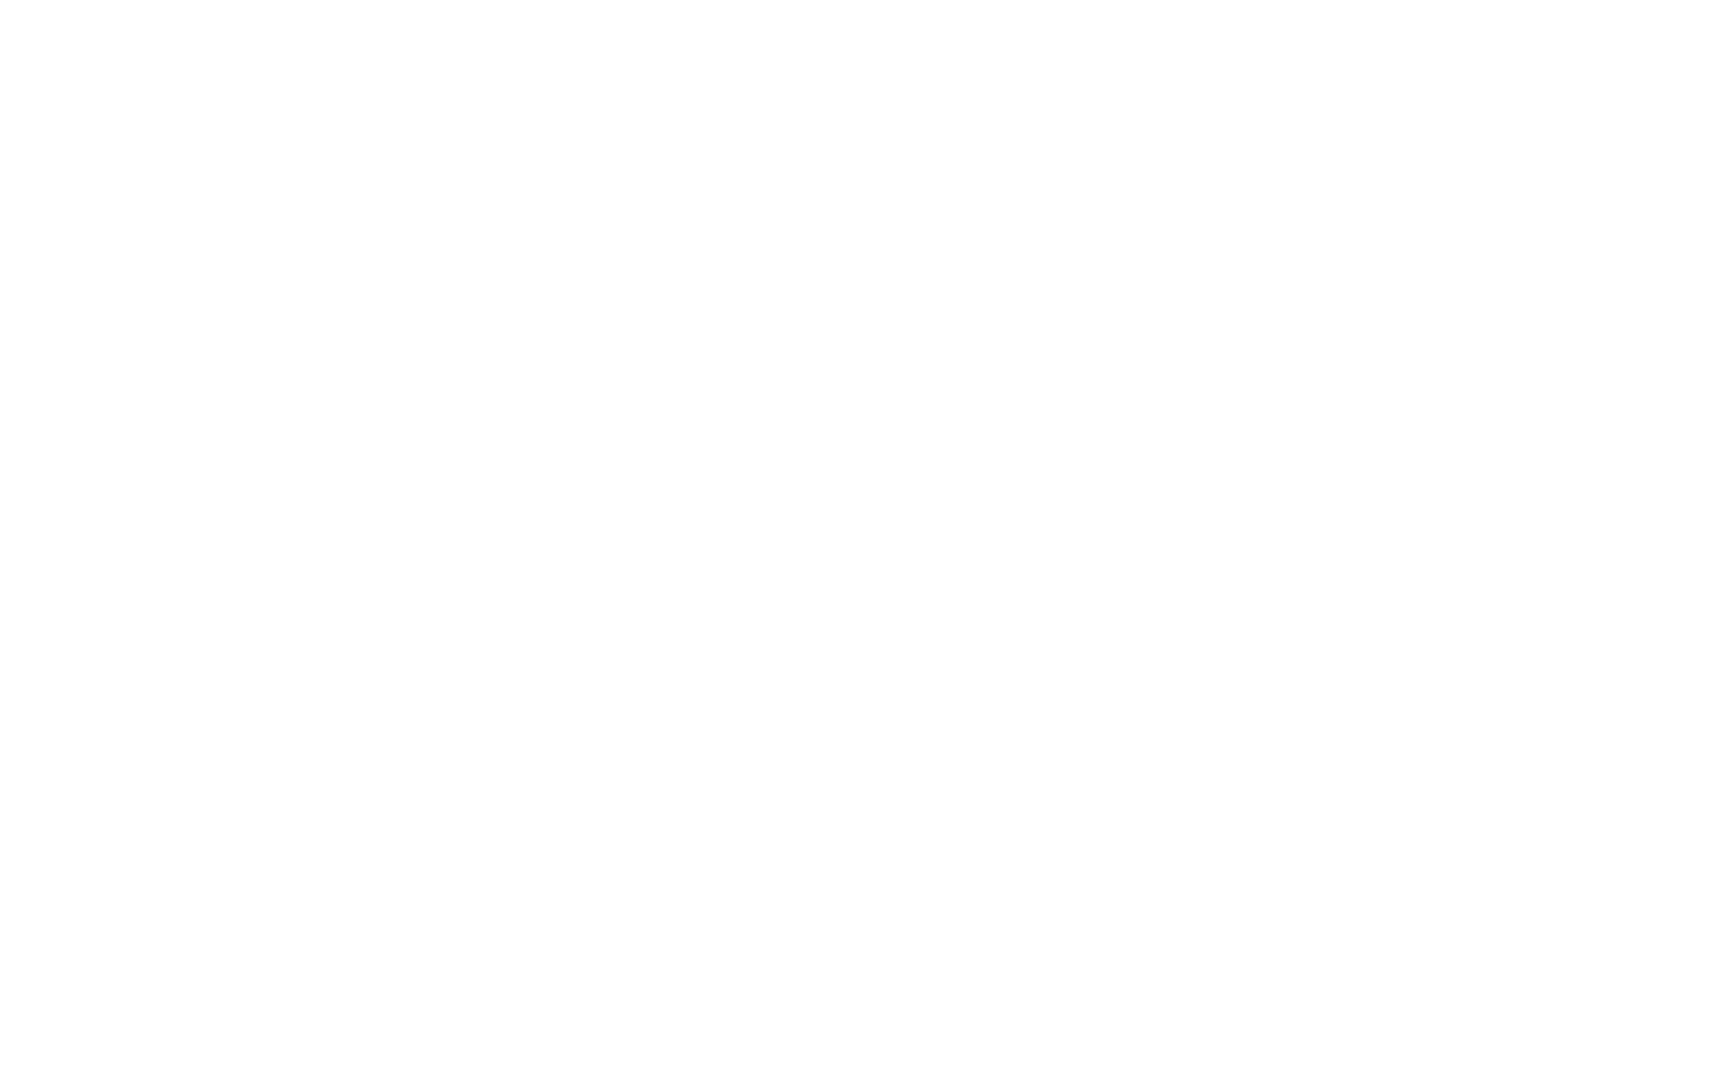

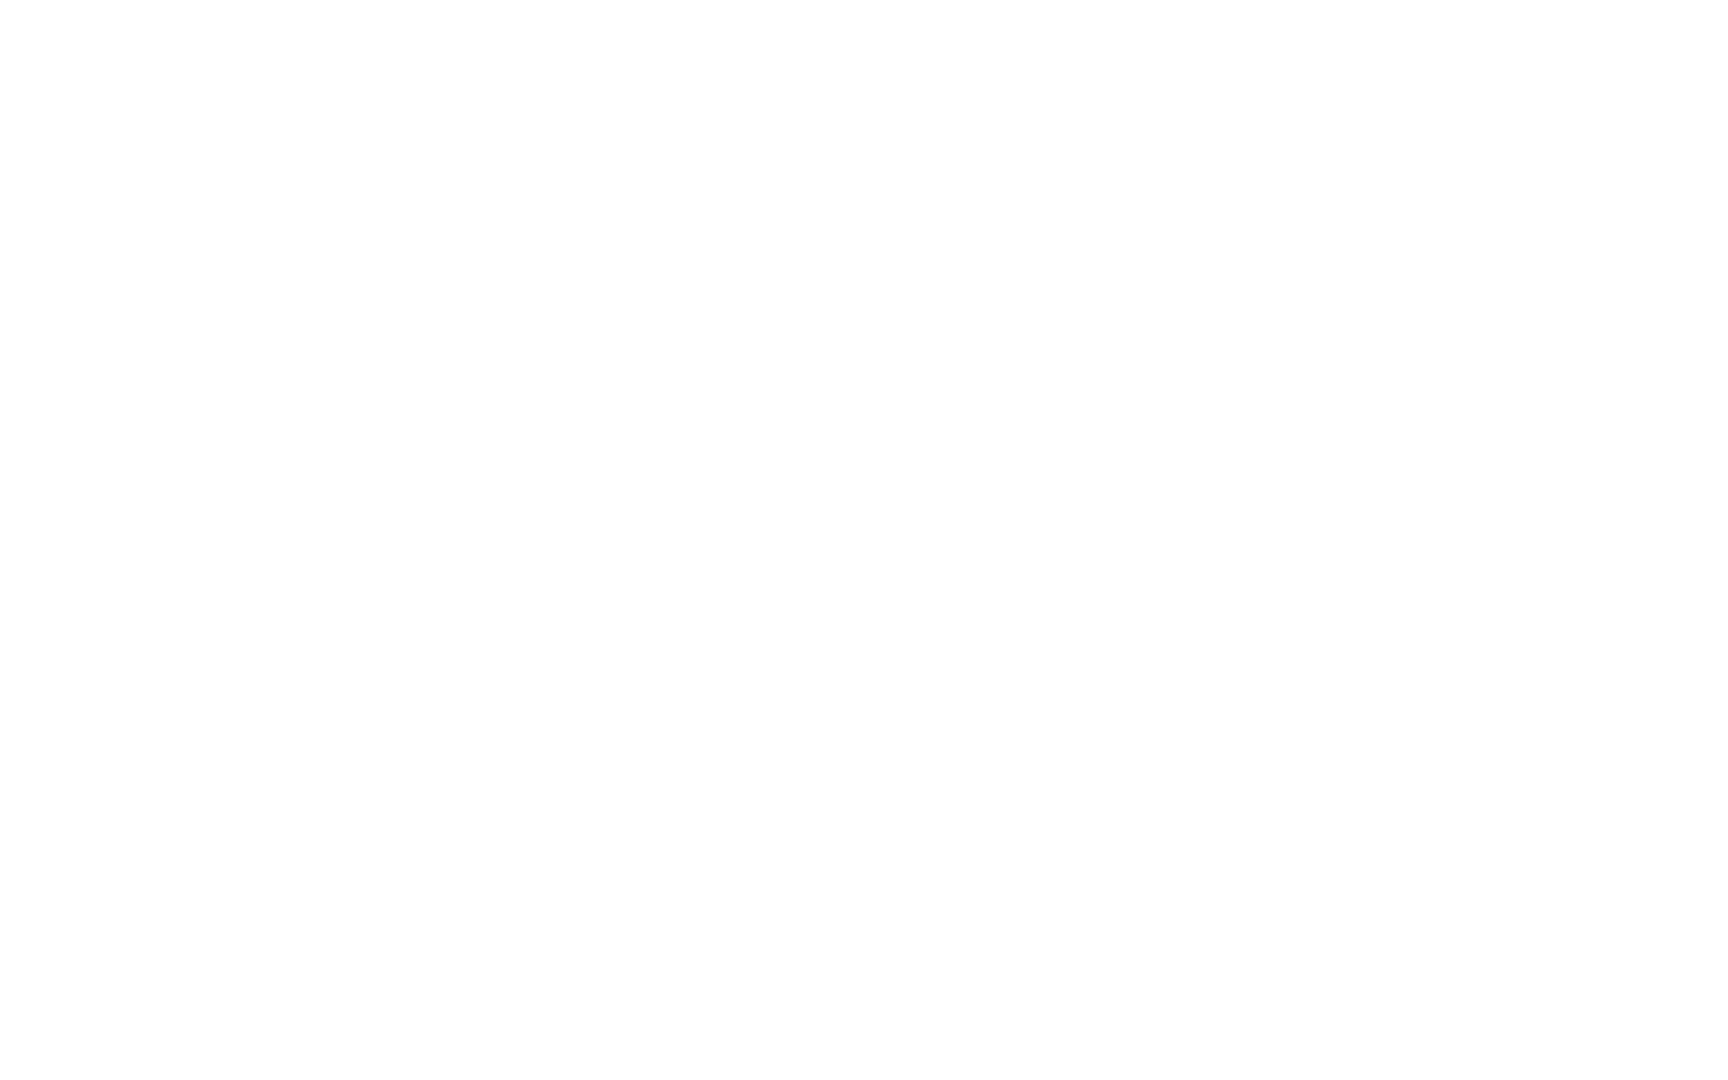